Tests common input elements (Normal Input, Password Box, Text Area) by filling them with text and verifying the displayed value updates correctly.

Starting URL: https://test-with-me-app.vercel.app/learning/web-elements/elements/input

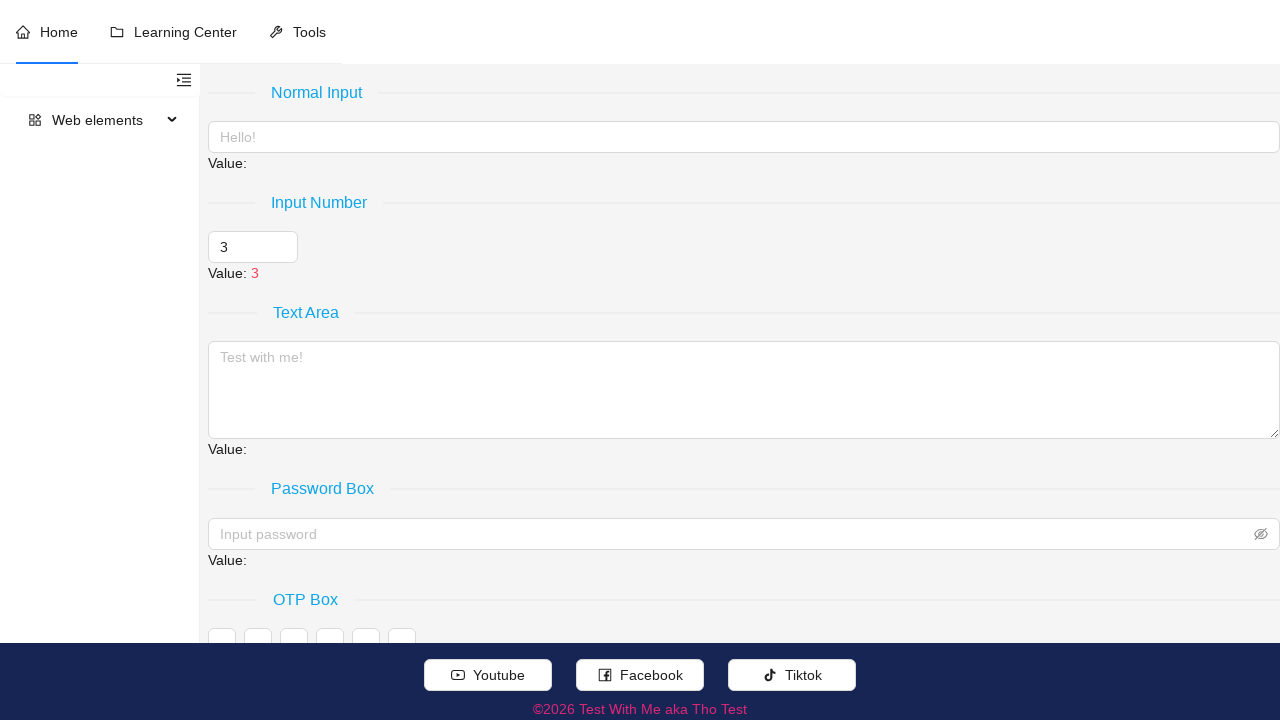

Navigated to input elements test page
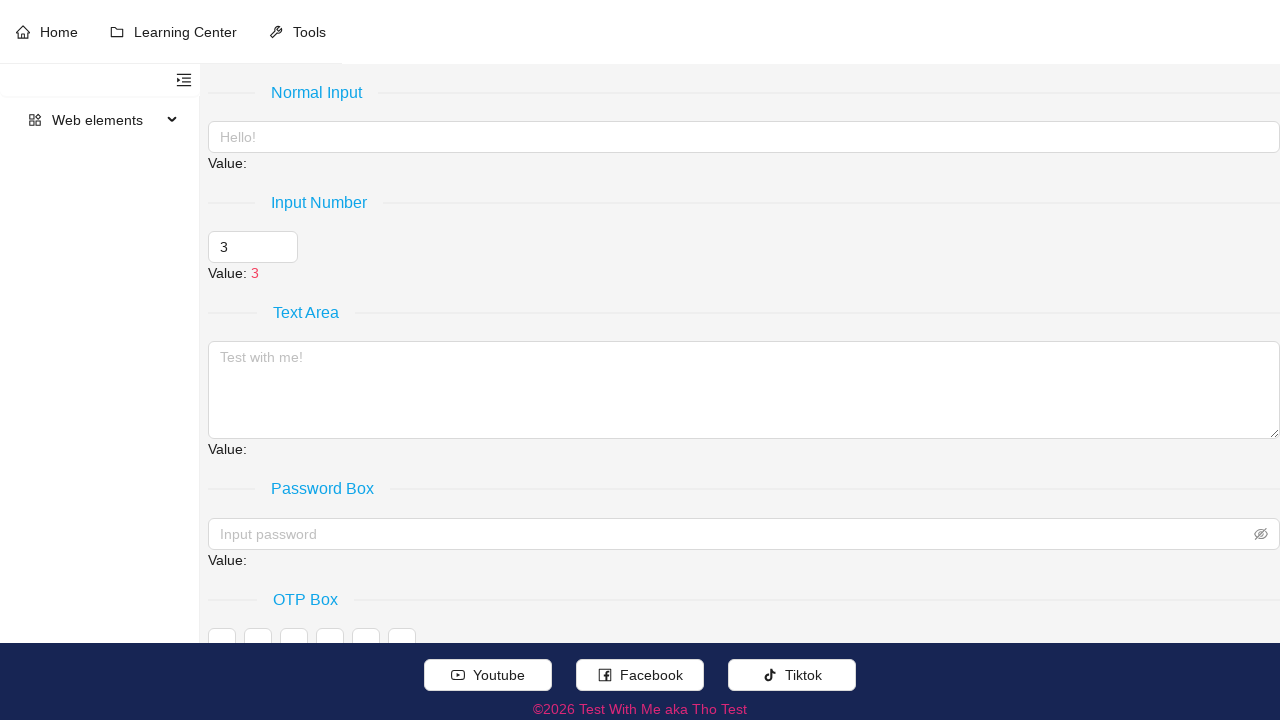

Filled Normal Input with 'Hello World' on //div[@role = 'separator' and normalize-space(.//text()) = 'Normal Input']//foll
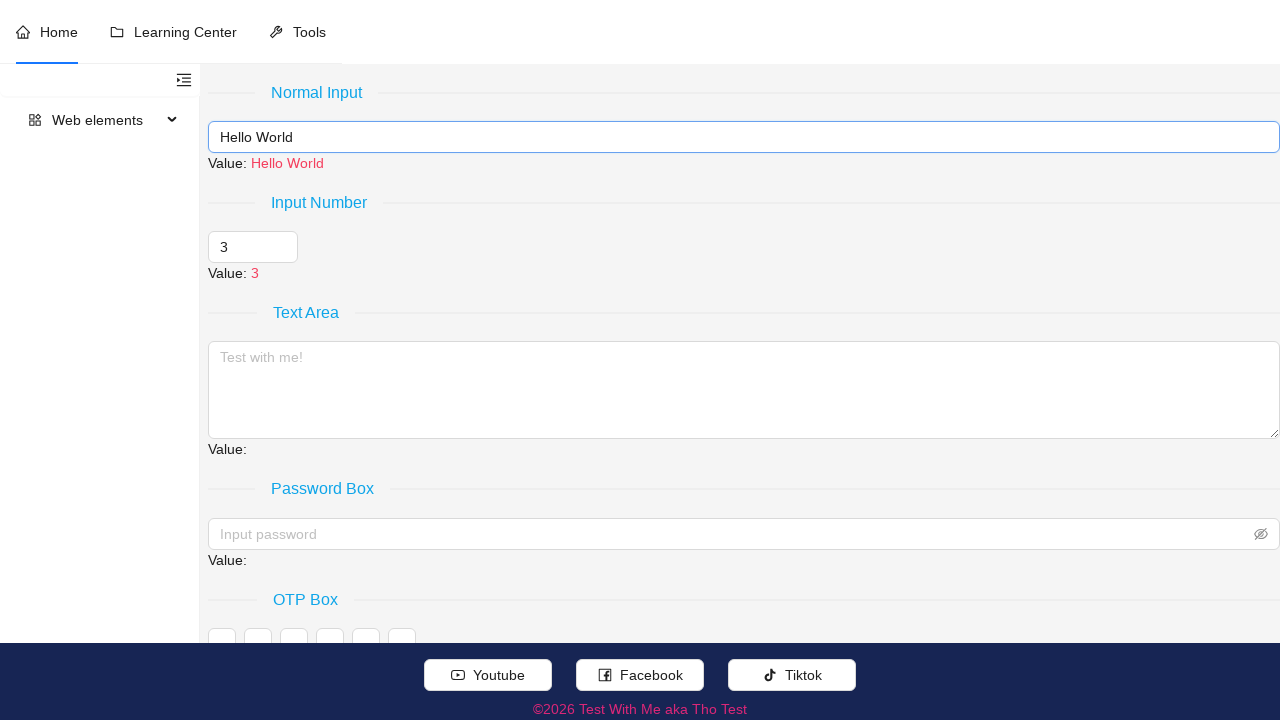

Verified that Normal Input value displays correctly as 'Hello World'
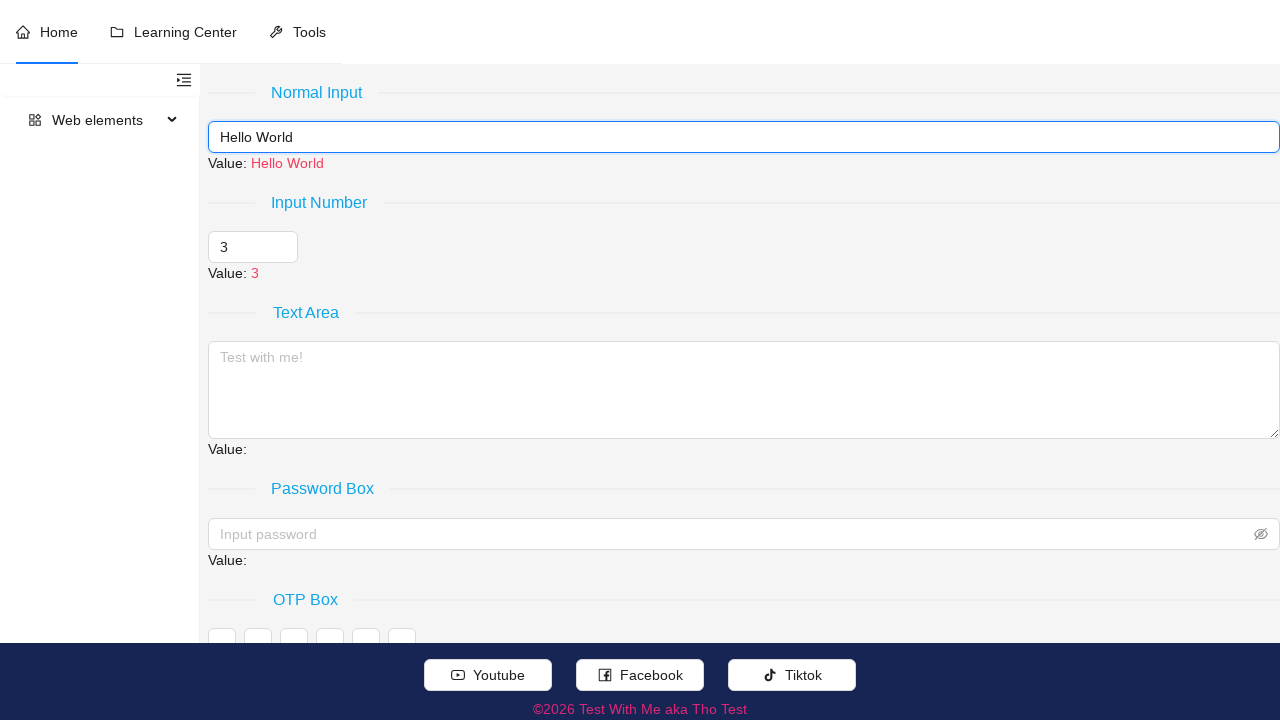

Filled Password Box with 'Hello World' on //div[@role = 'separator' and normalize-space(.//text()) = 'Password Box']//foll
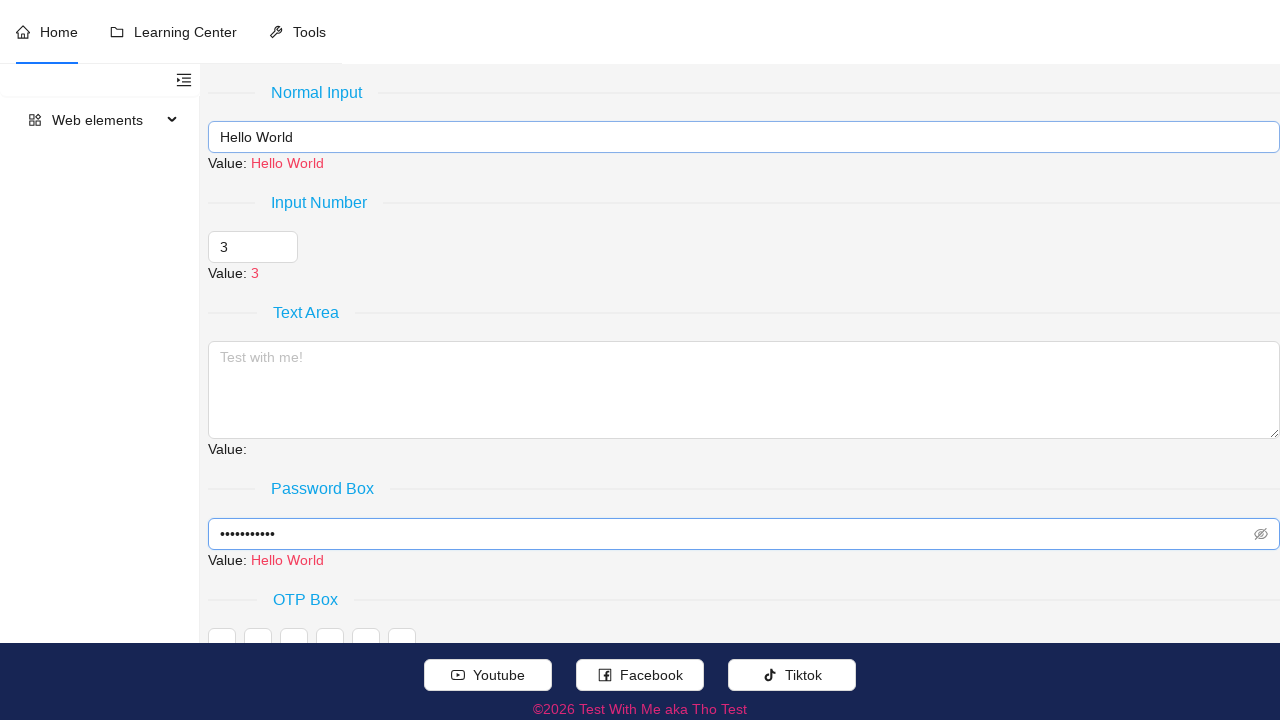

Verified that Password Box value displays correctly as 'Hello World'
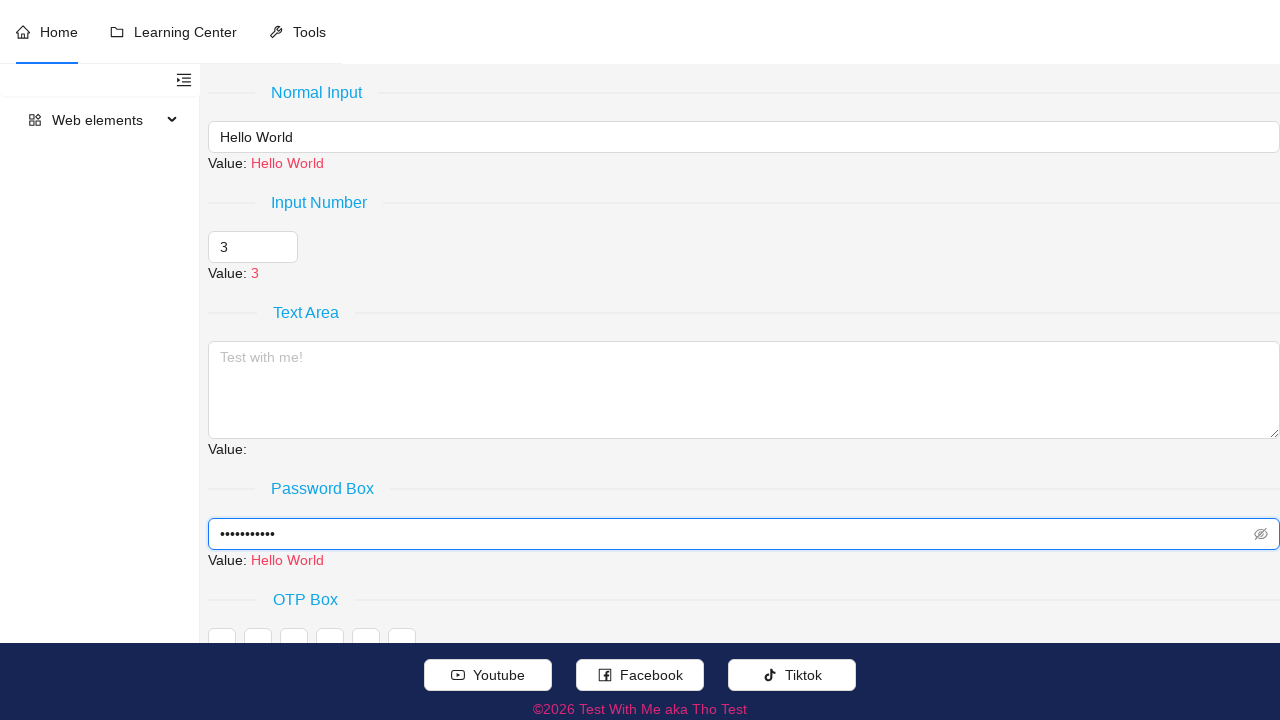

Filled Text Area with 'Hello World' on //div[@role = 'separator' and normalize-space(.//text()) = 'Text Area']//followi
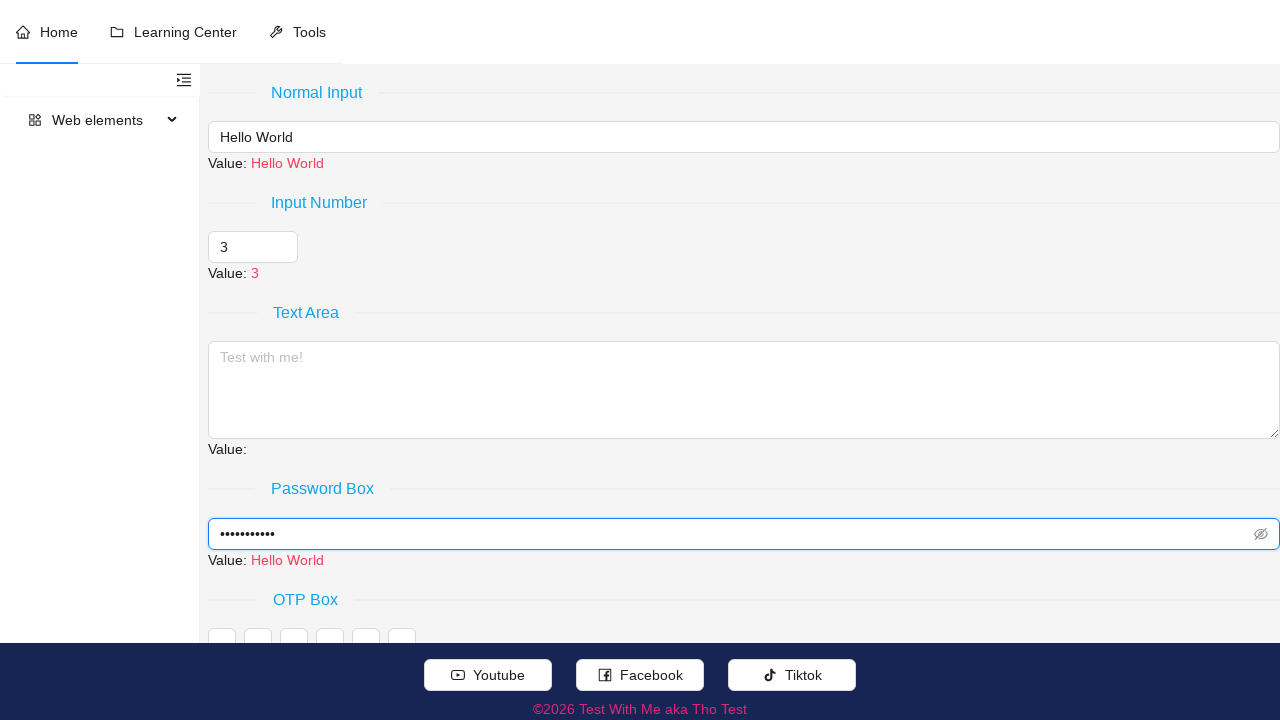

Verified that Text Area value displays correctly as 'Hello World'
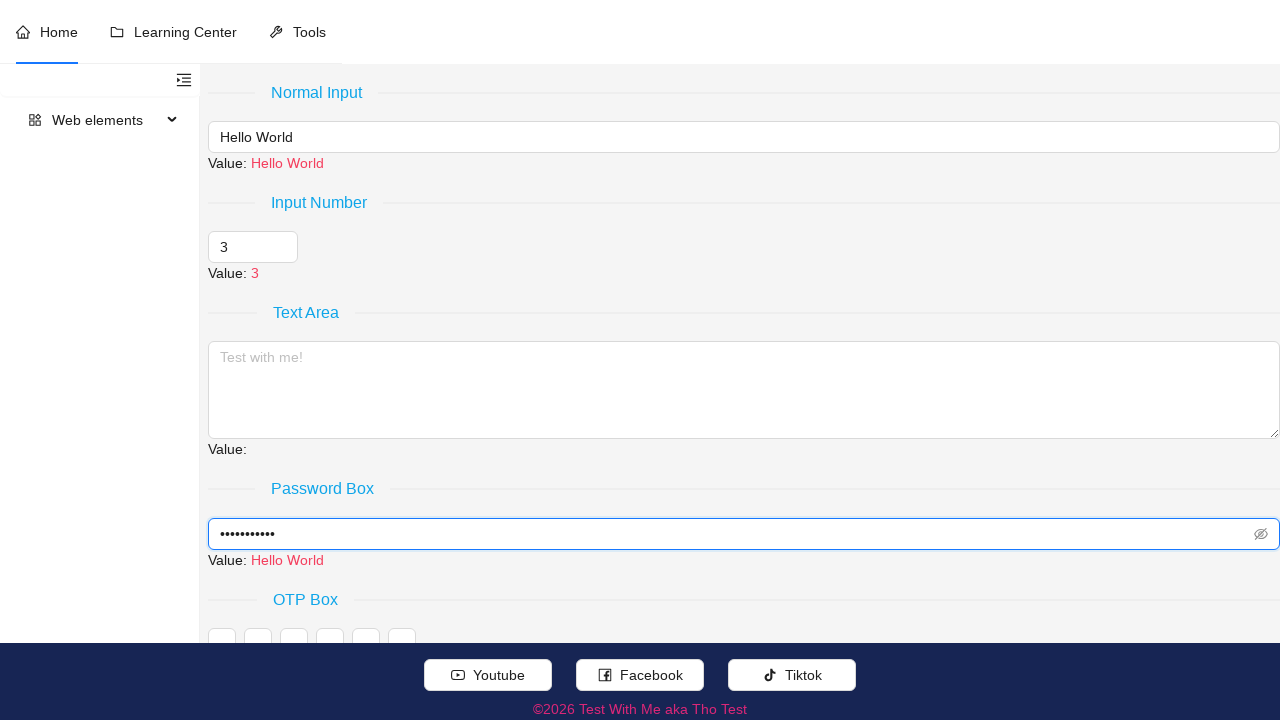

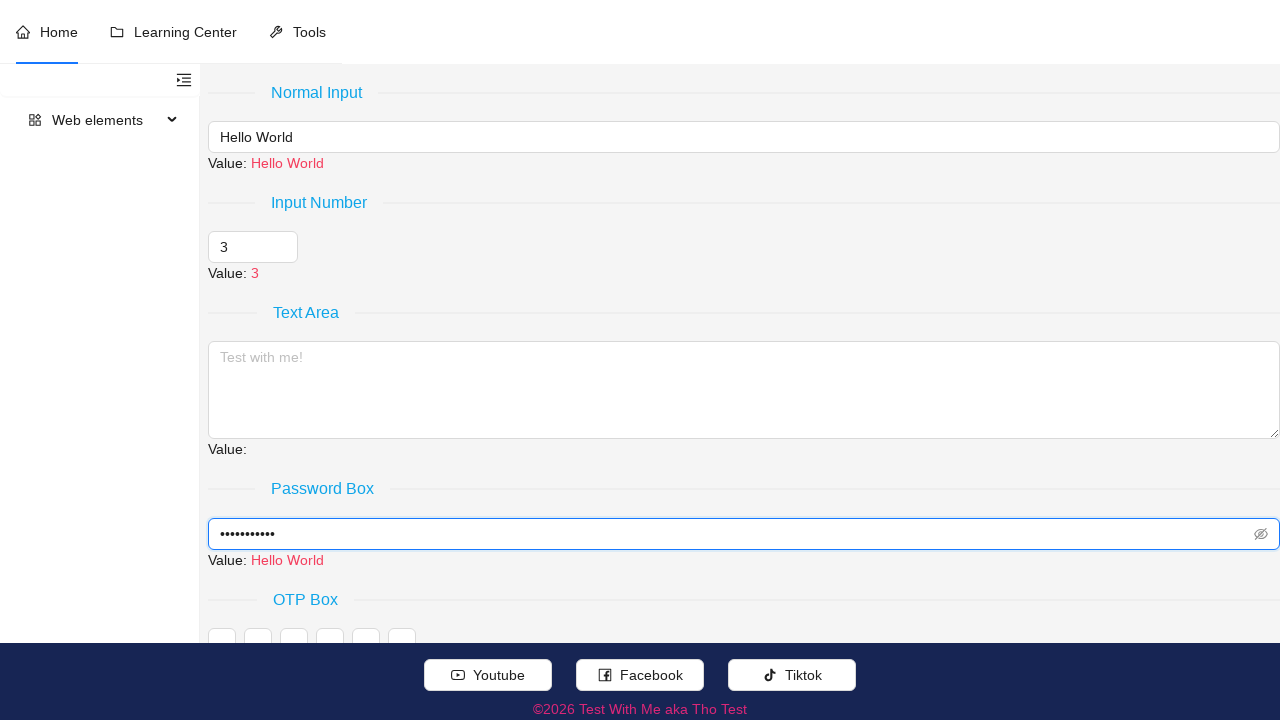